Tests that the Dynamic Content page title remains consistent after page refresh, verifying the static nature of the title element.

Starting URL: https://the-internet.herokuapp.com/

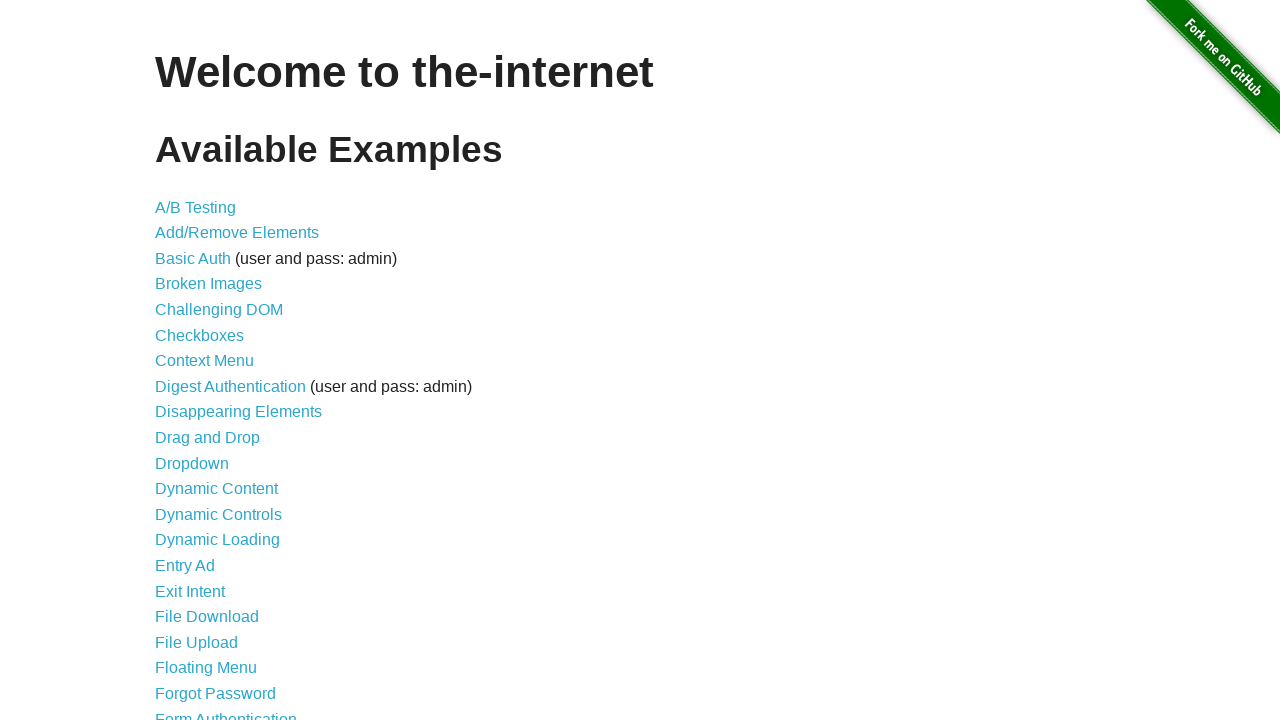

Waited for main heading to load on home page
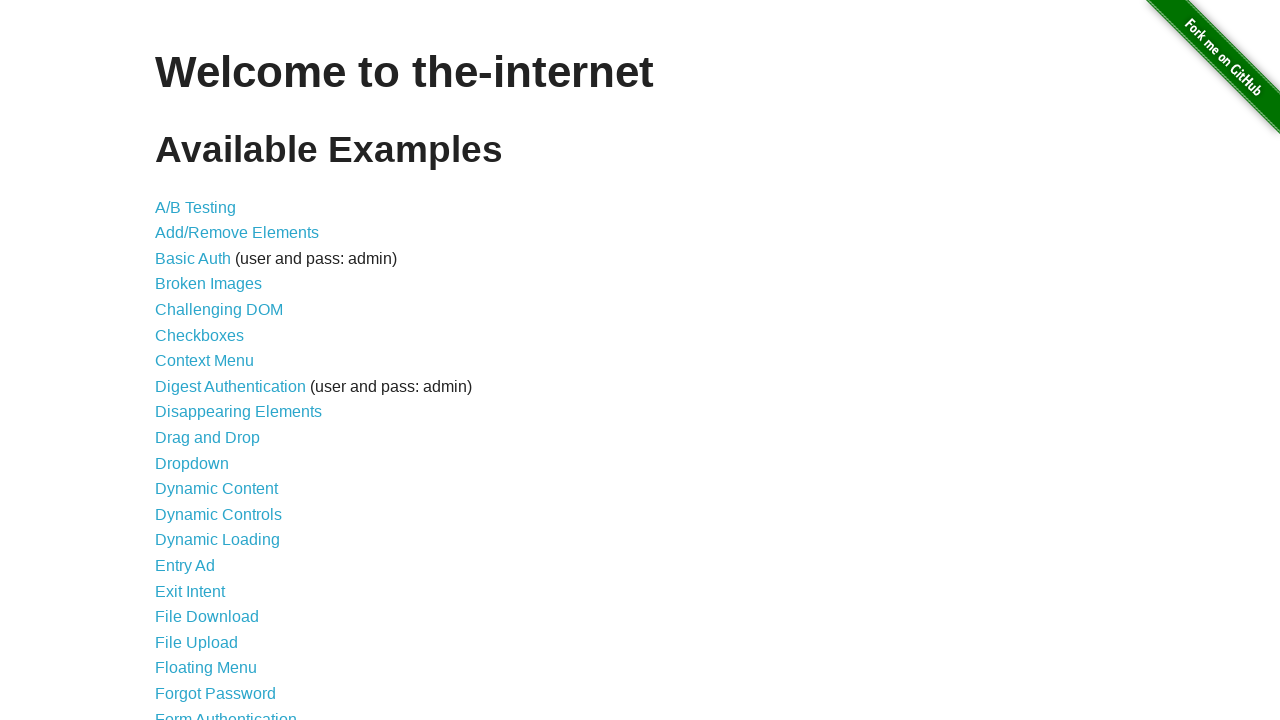

Clicked on Dynamic Content link at (216, 489) on xpath=/html/body/div[2]/div/ul/li[12]/a
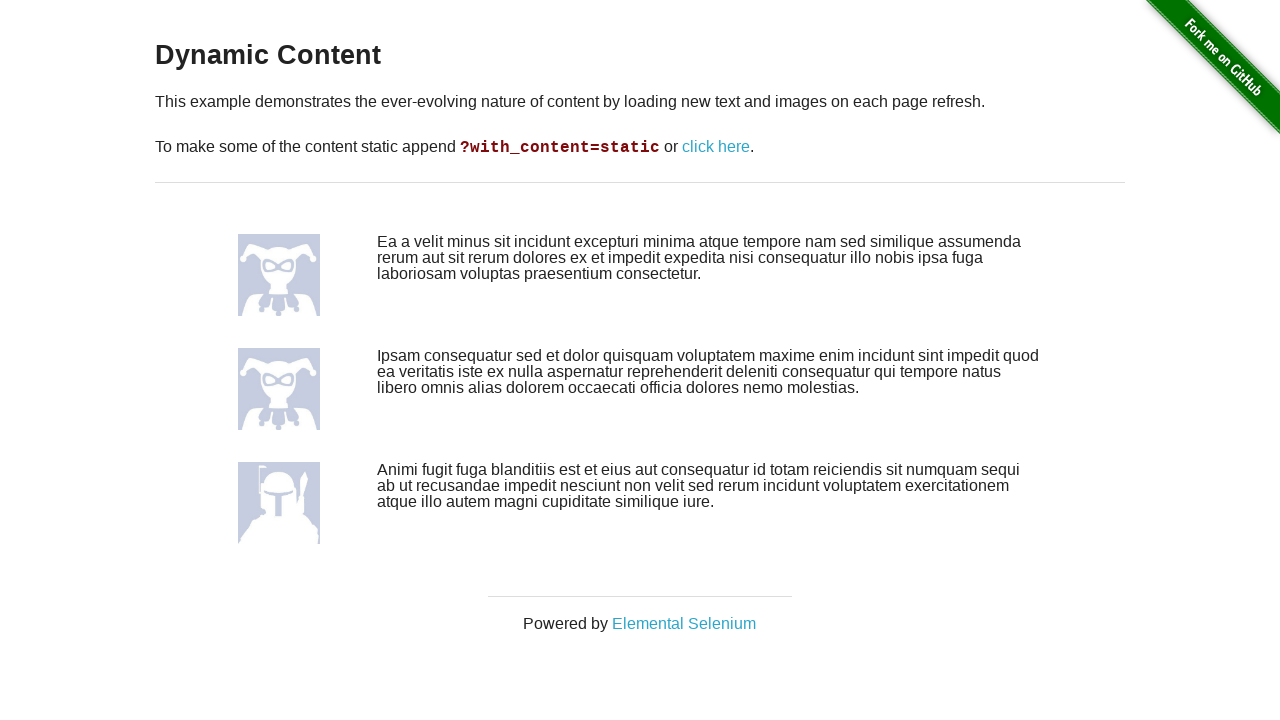

Page title (h3) is visible on Dynamic Content page
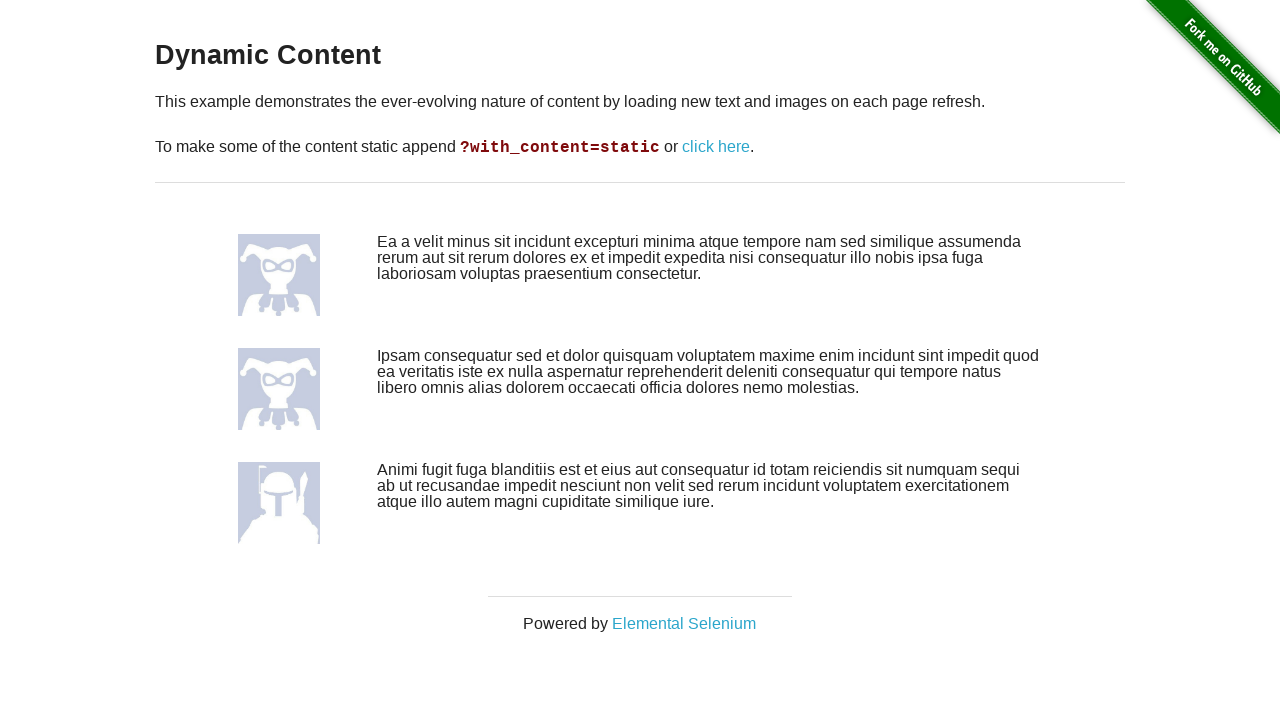

Refreshed the Dynamic Content page
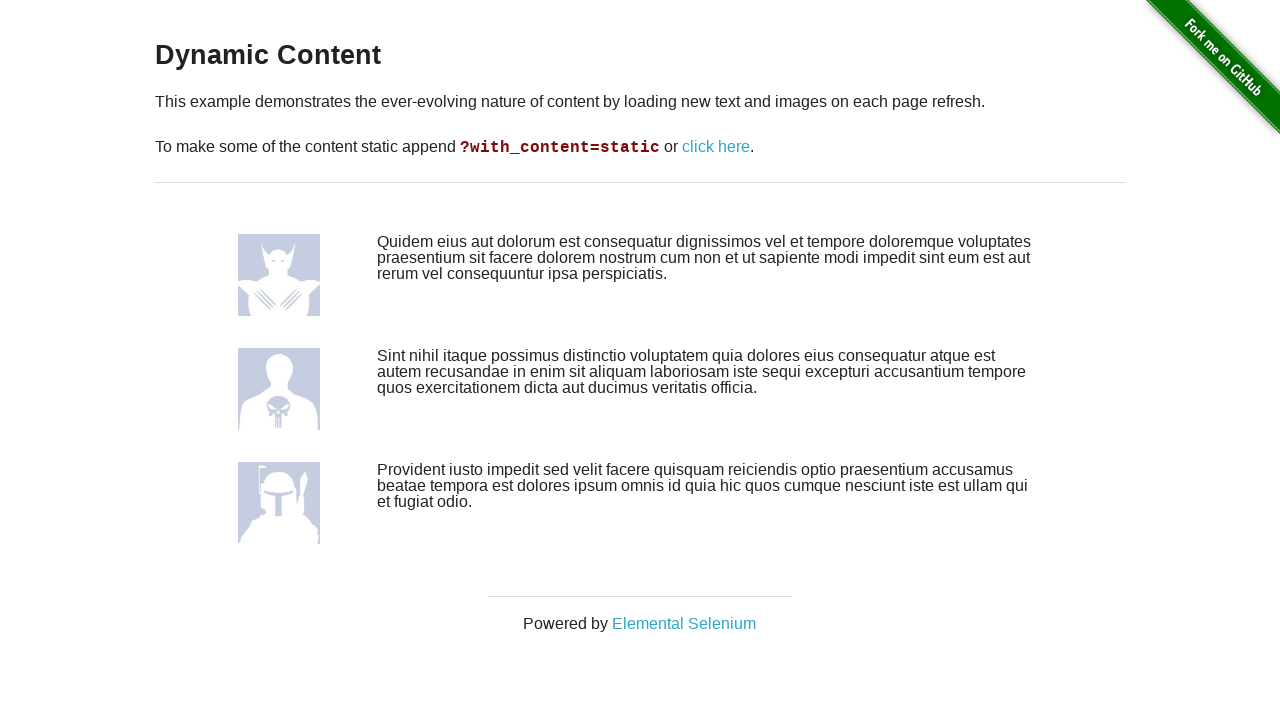

Page title (h3) is visible after page refresh, confirming title is static
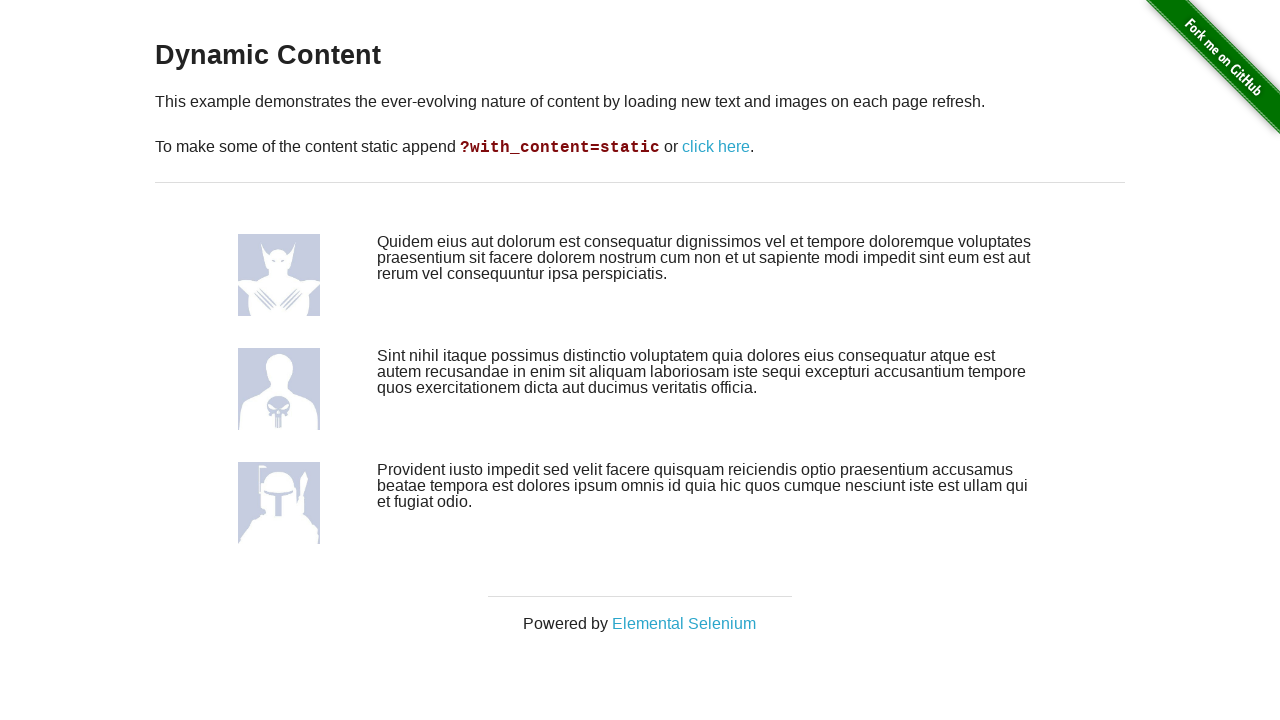

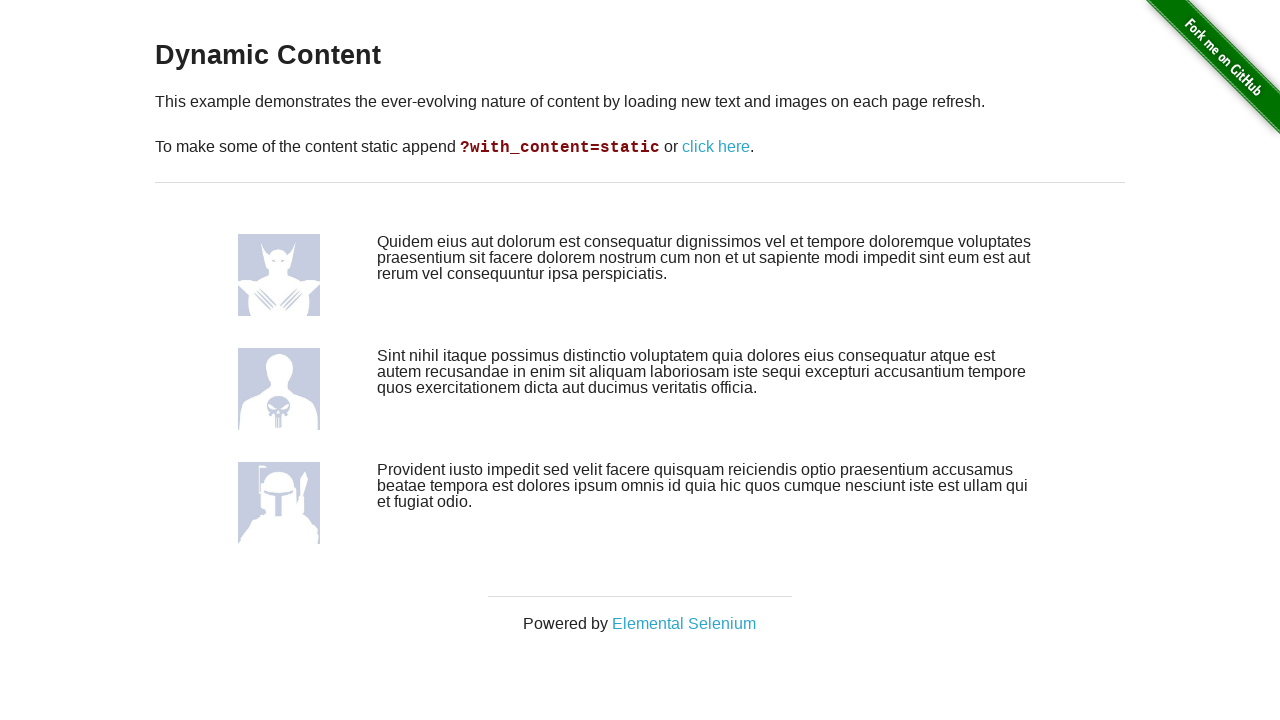